Tests that the service locations modal opens and displays city links with proper text and href attributes when triggered via jQuery.

Starting URL: https://www.allocommunications.com/

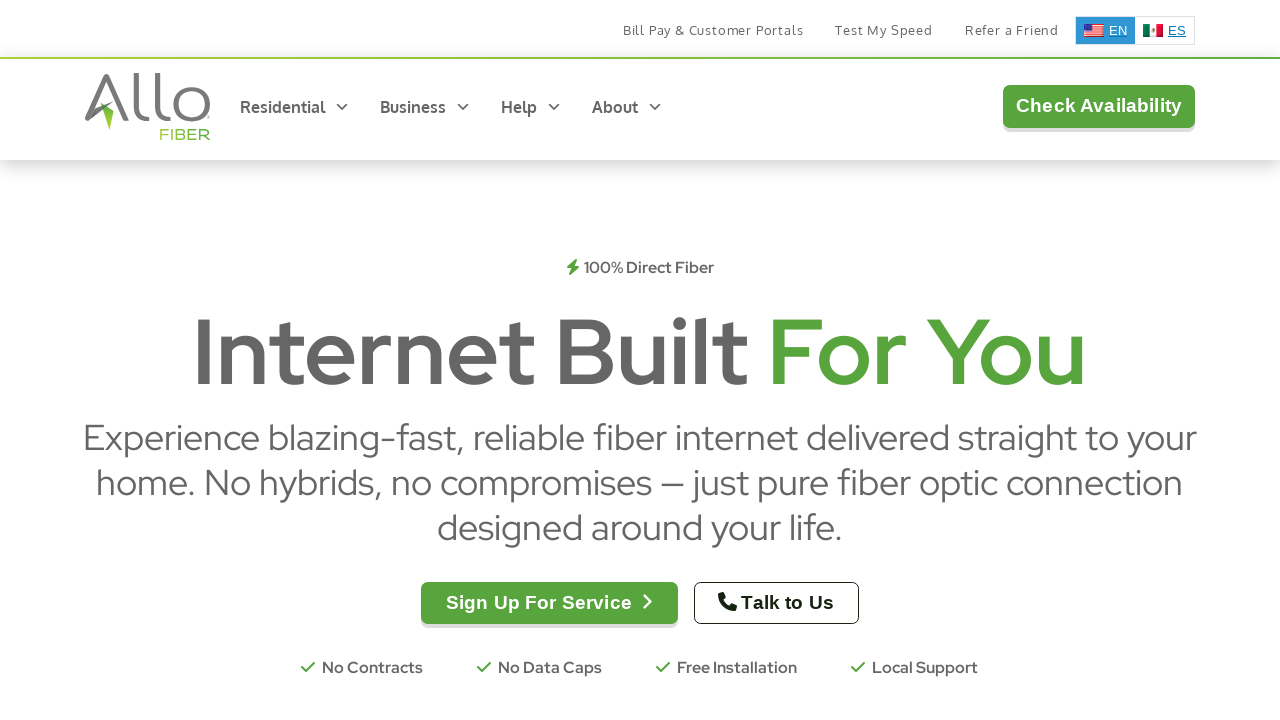

Waited for jQuery to be available on page
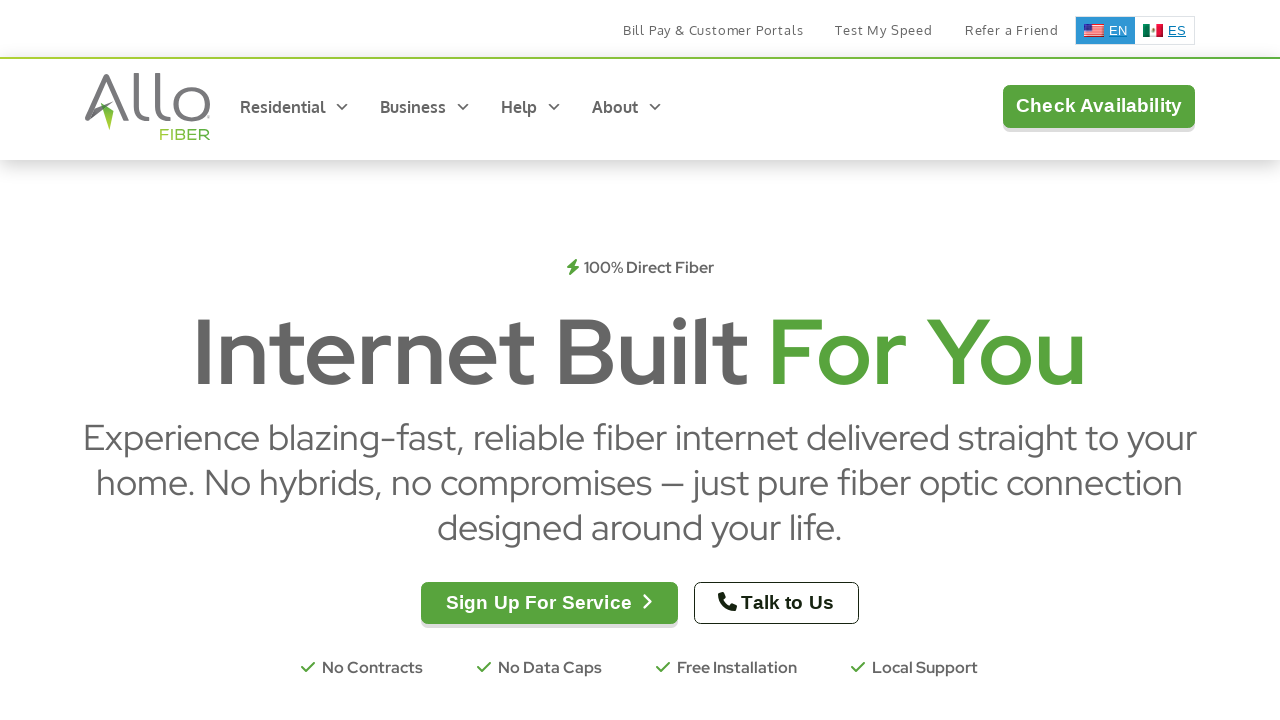

Triggered service locations modal to open via jQuery
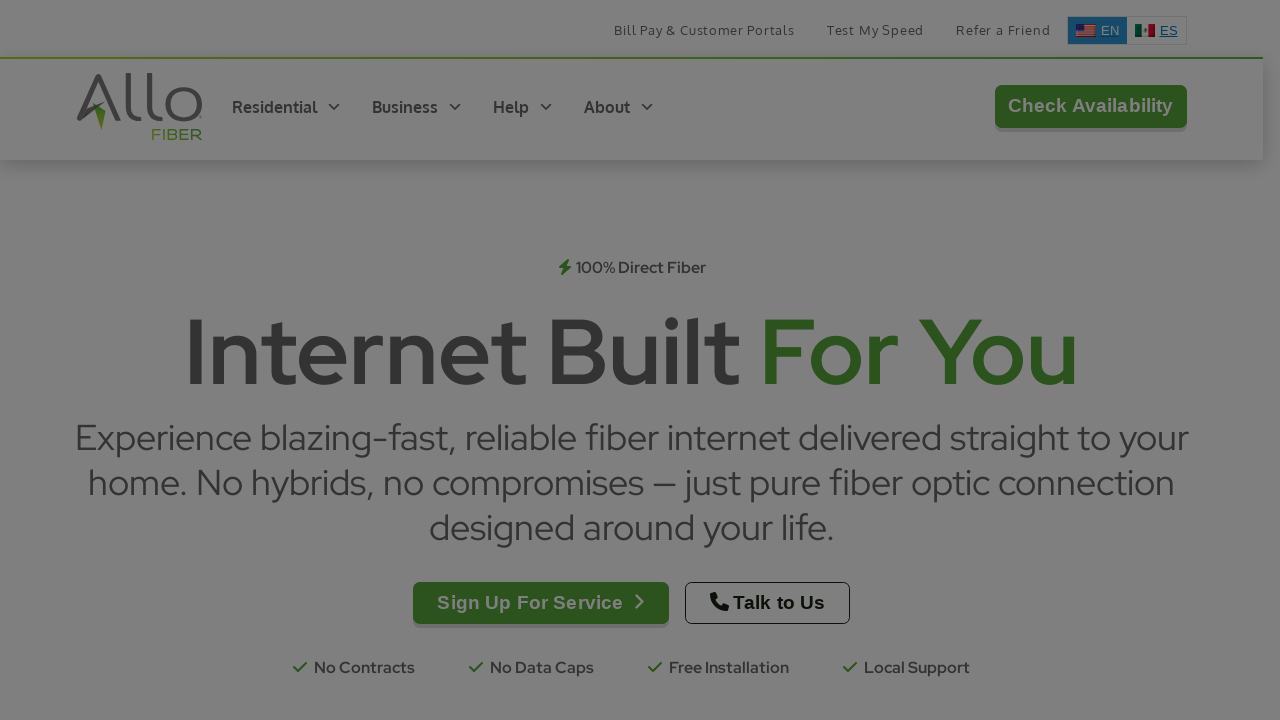

Service locations modal became visible
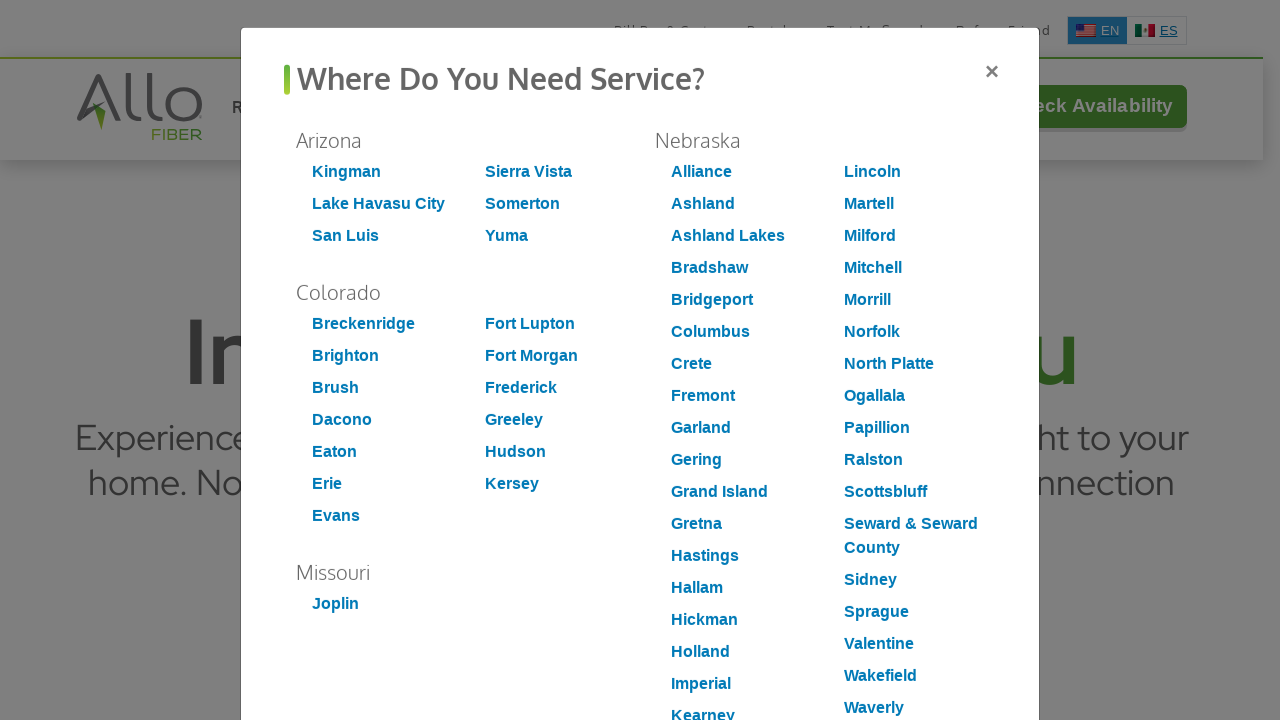

First city link with 'get-allo' in href became visible
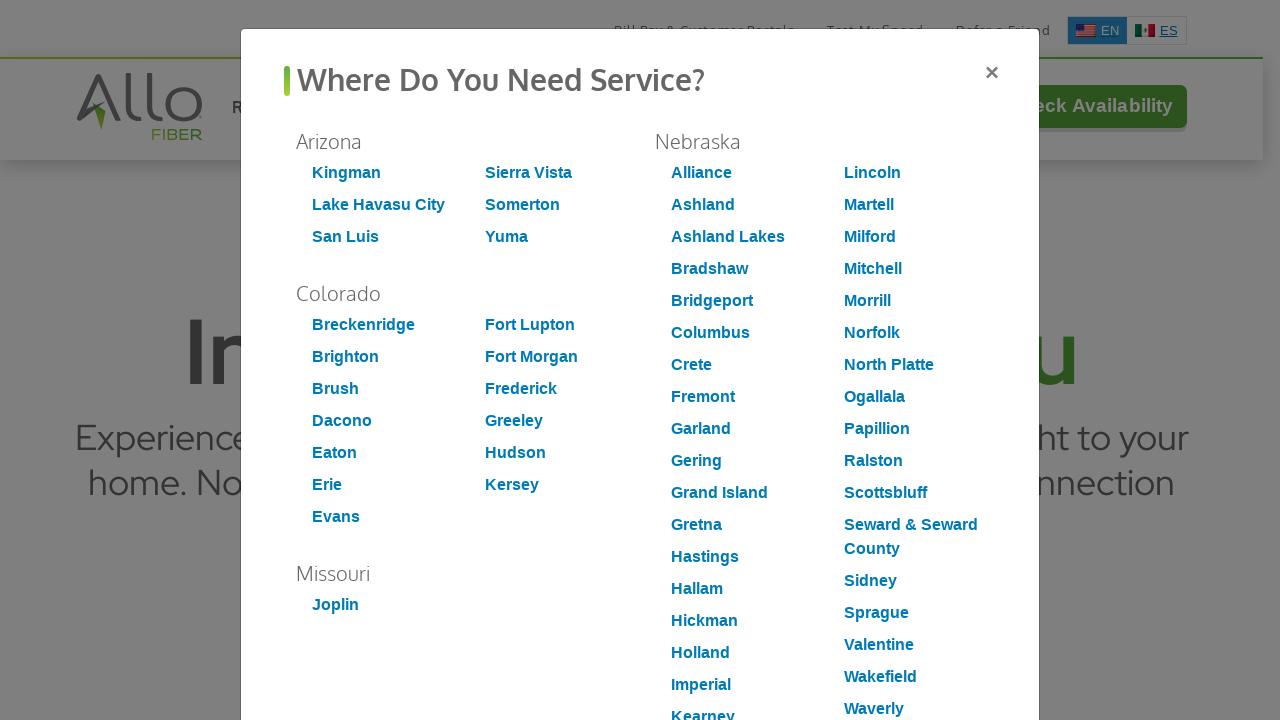

Verified first city link has a valid href attribute
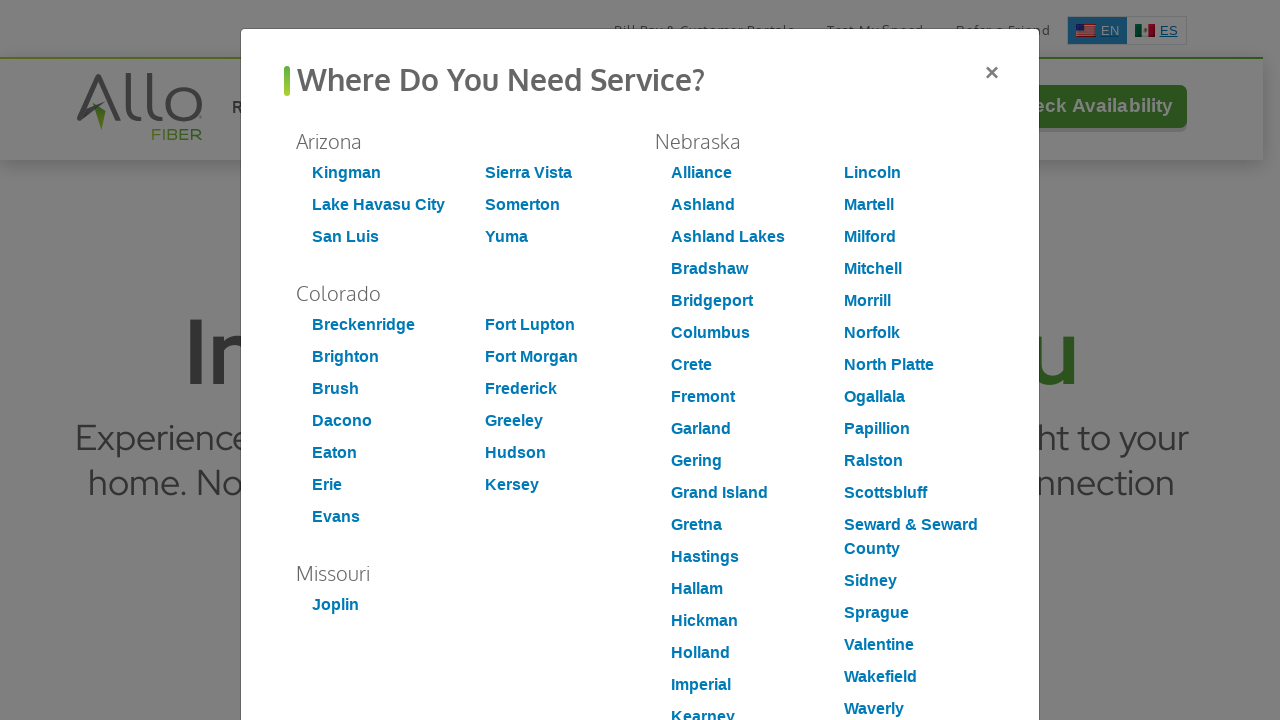

Verified first city link has text content
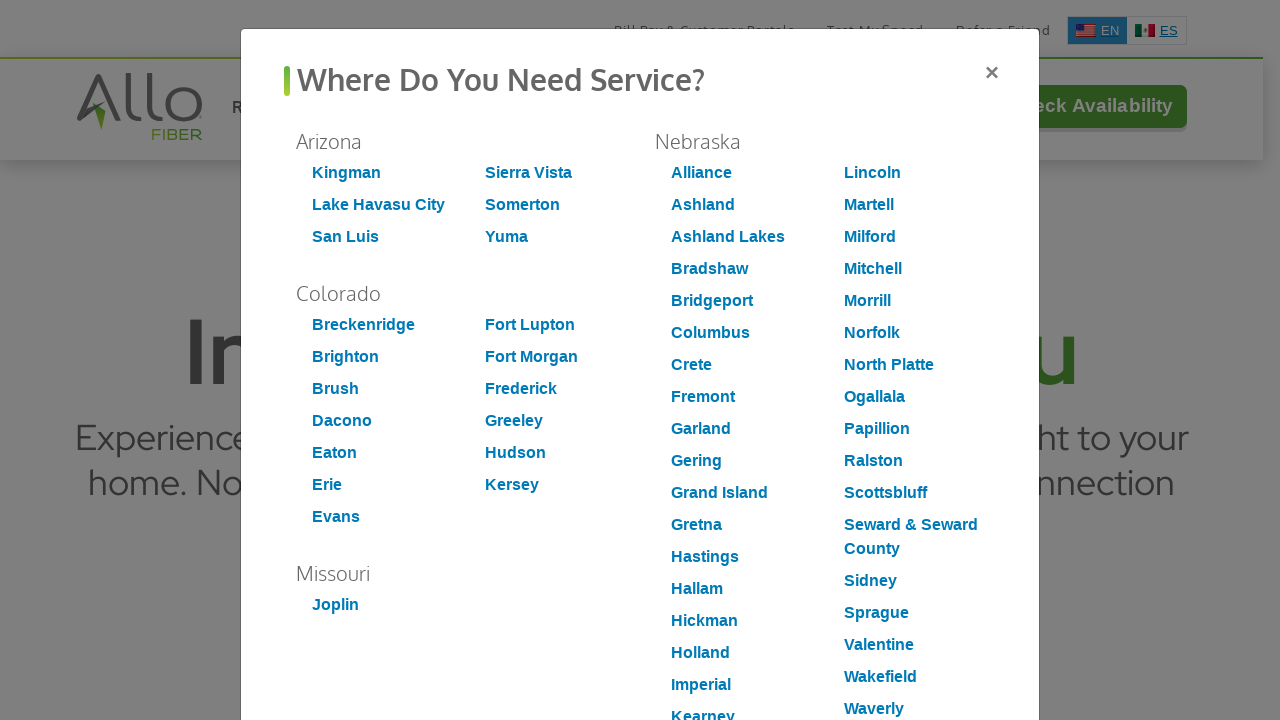

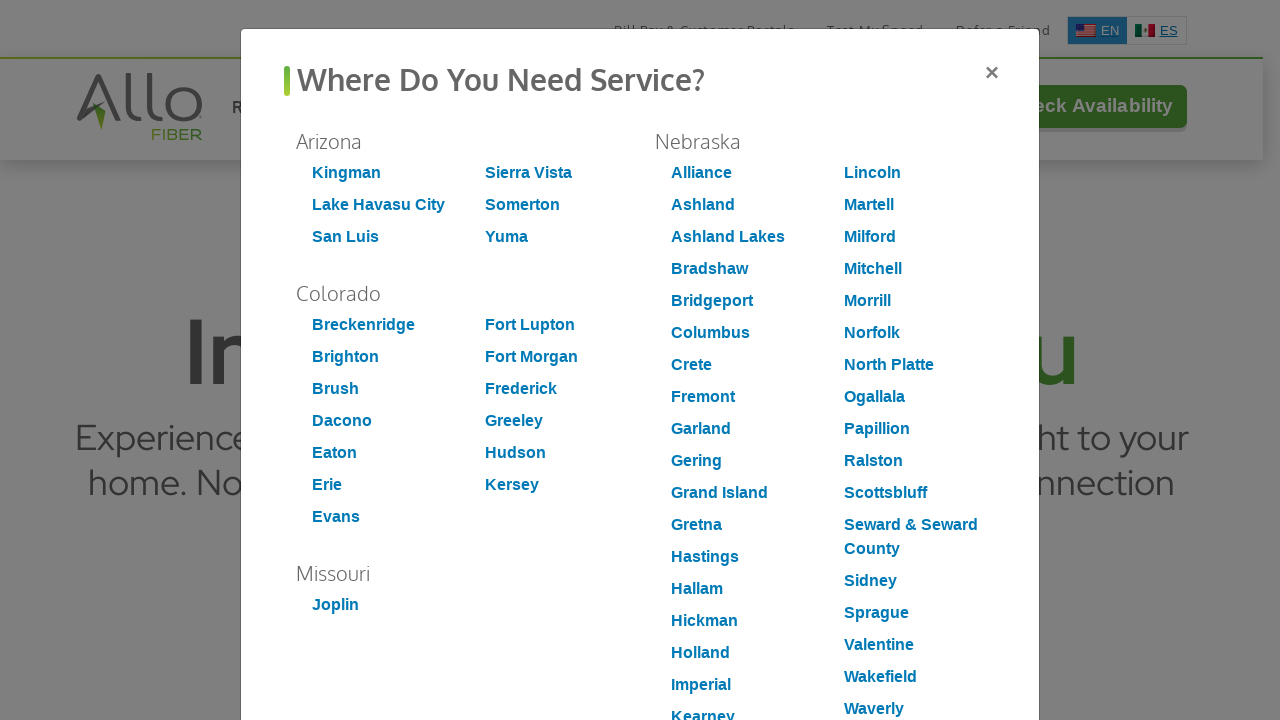